Opens the SpiceJet airline website homepage and verifies the page loads successfully

Starting URL: https://www.spicejet.com/

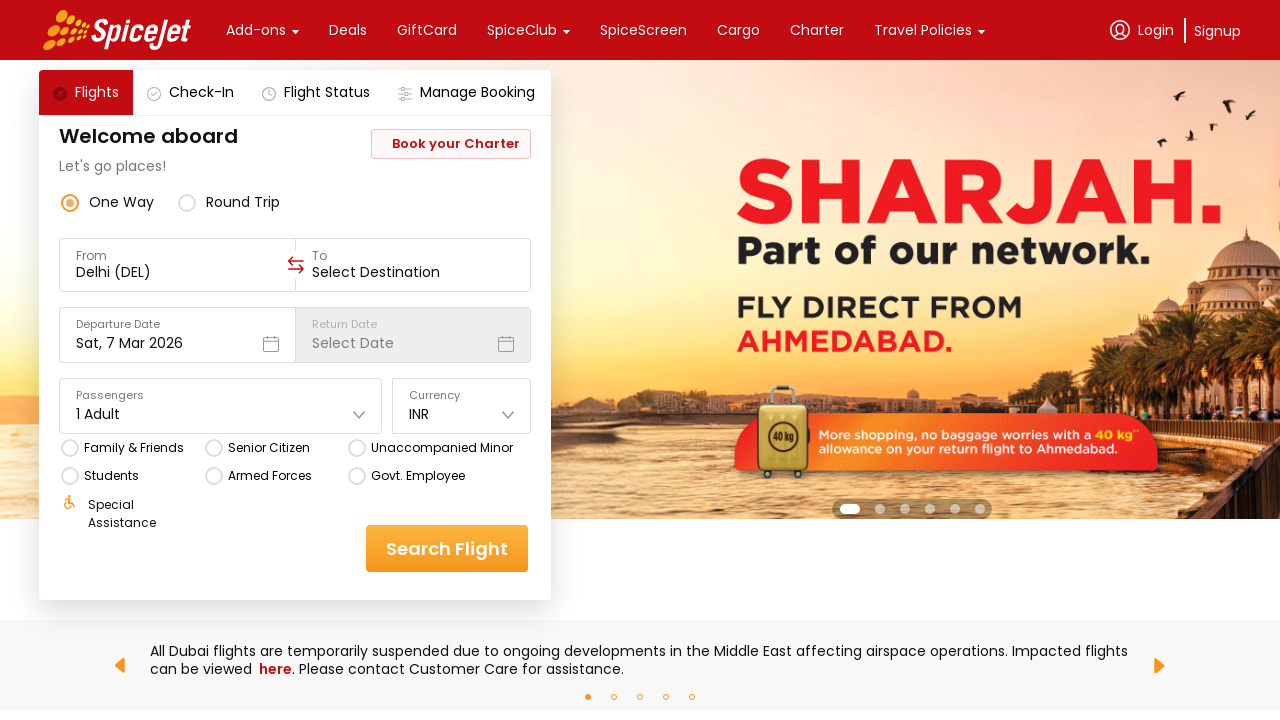

Waited for page DOM to load
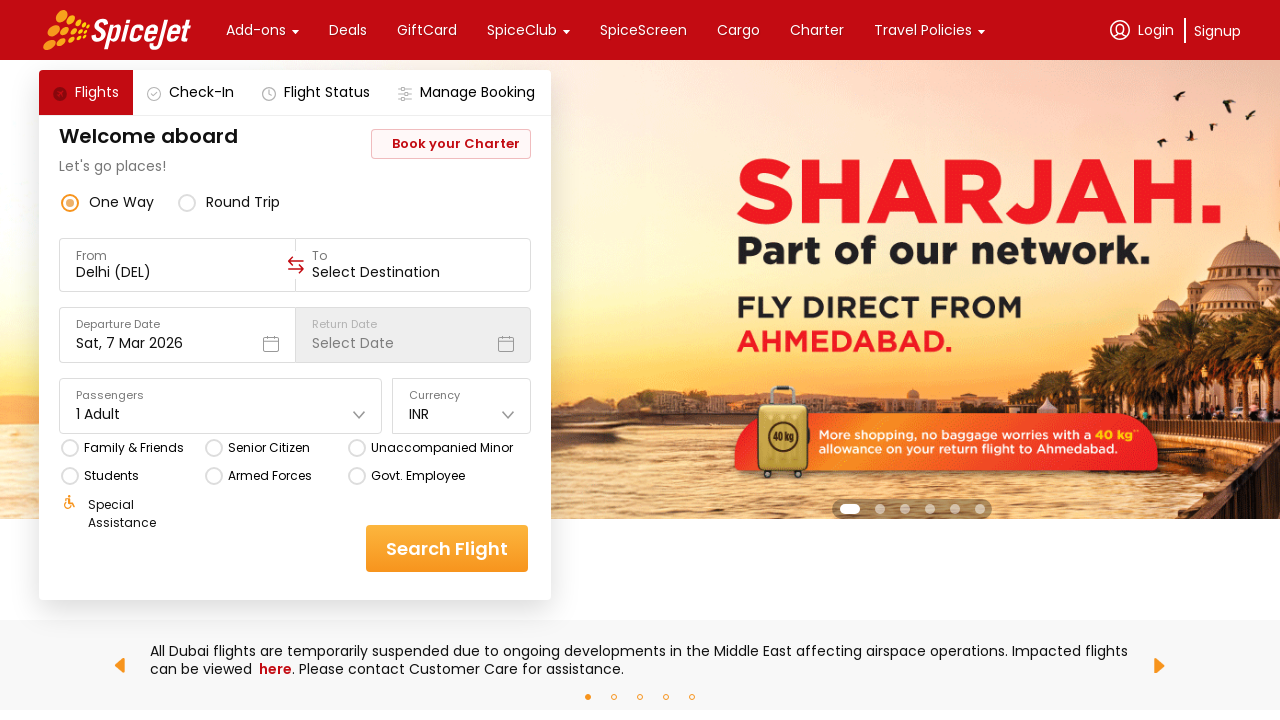

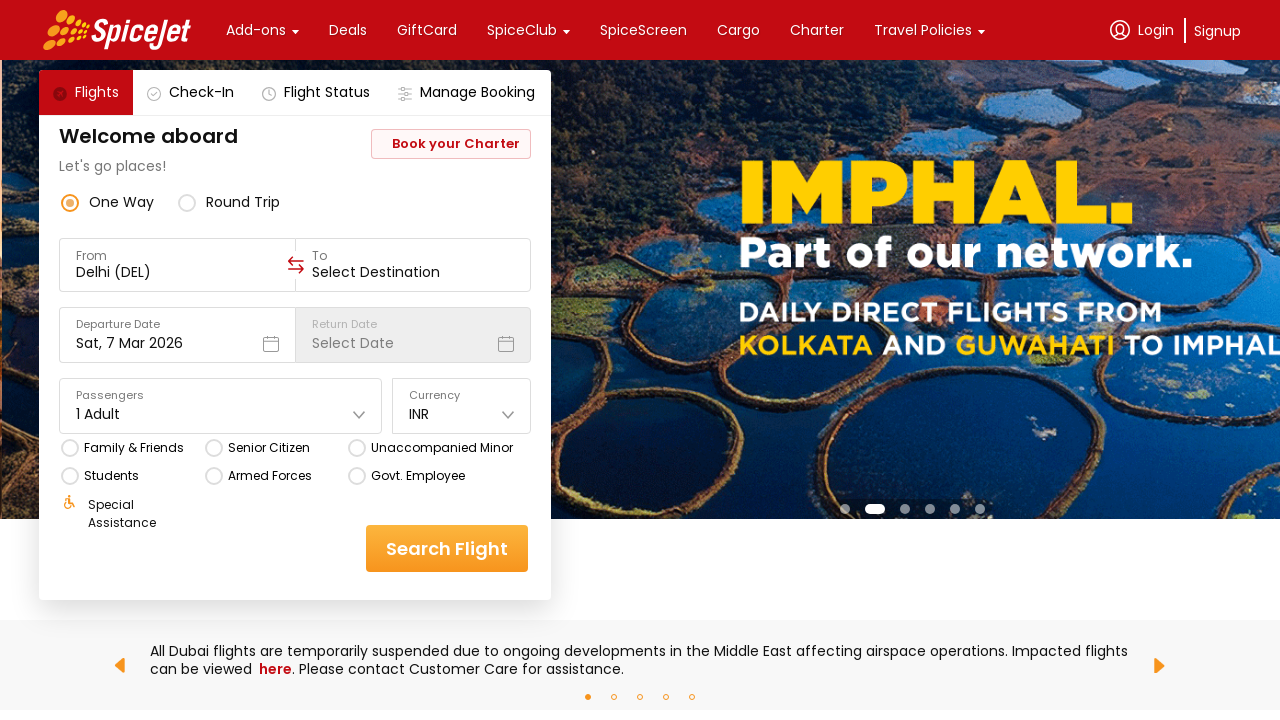